Tests passenger count dropdown functionality by opening the passenger selector, incrementing the adult count 4 times using the increment button, and then closing the dropdown panel.

Starting URL: https://rahulshettyacademy.com/dropdownsPractise/#

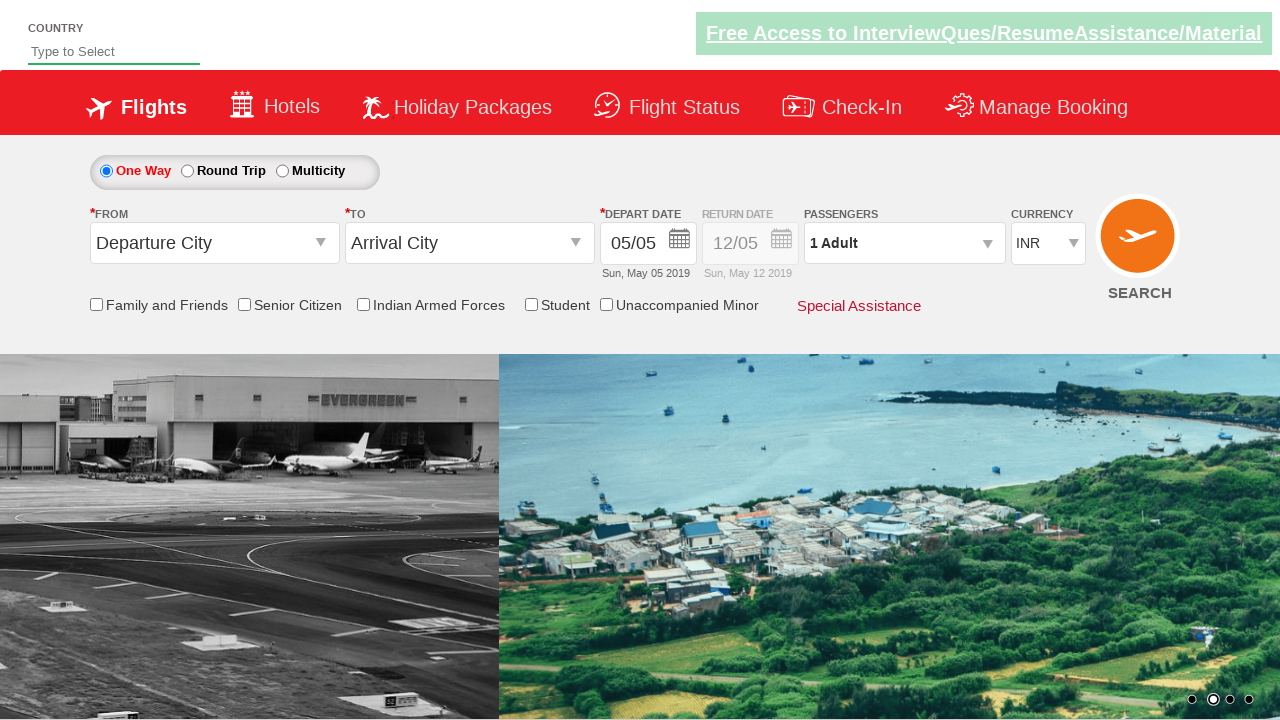

Clicked to open the passenger info dropdown at (904, 243) on #divpaxinfo
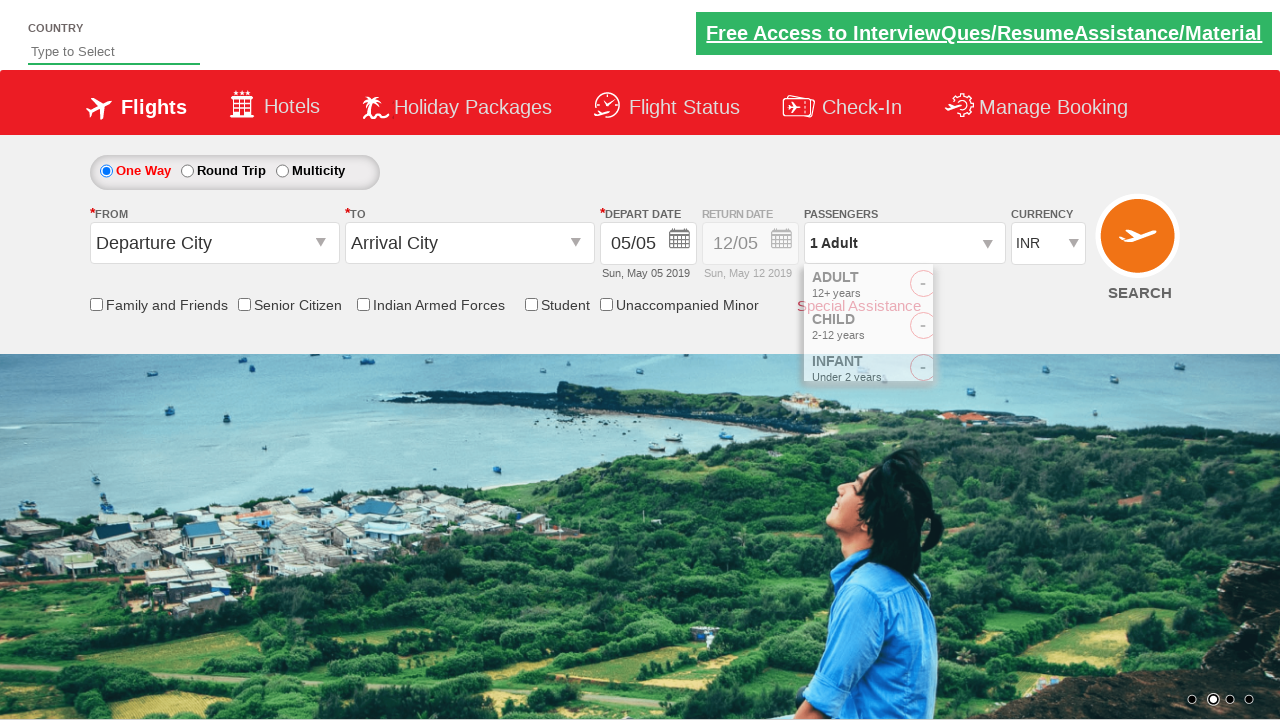

Waited for adult increment button to be visible
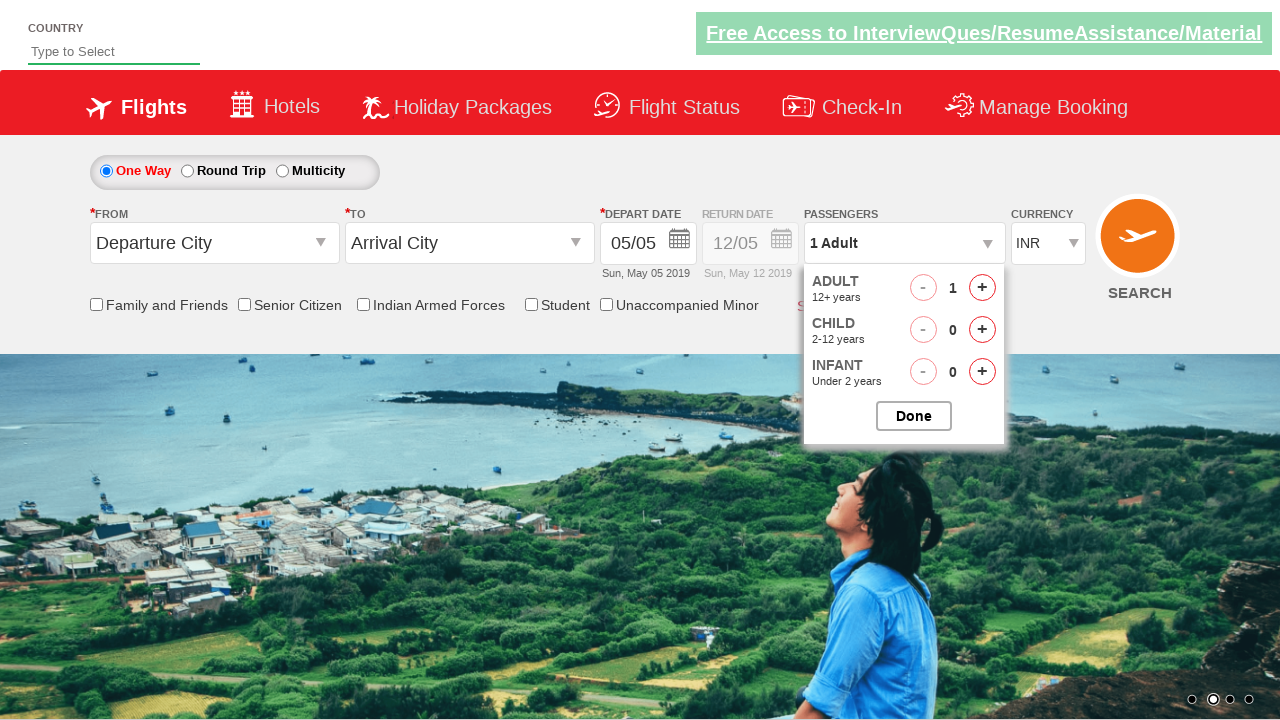

Incremented adult passenger count (iteration 1 of 4) at (982, 288) on #hrefIncAdt
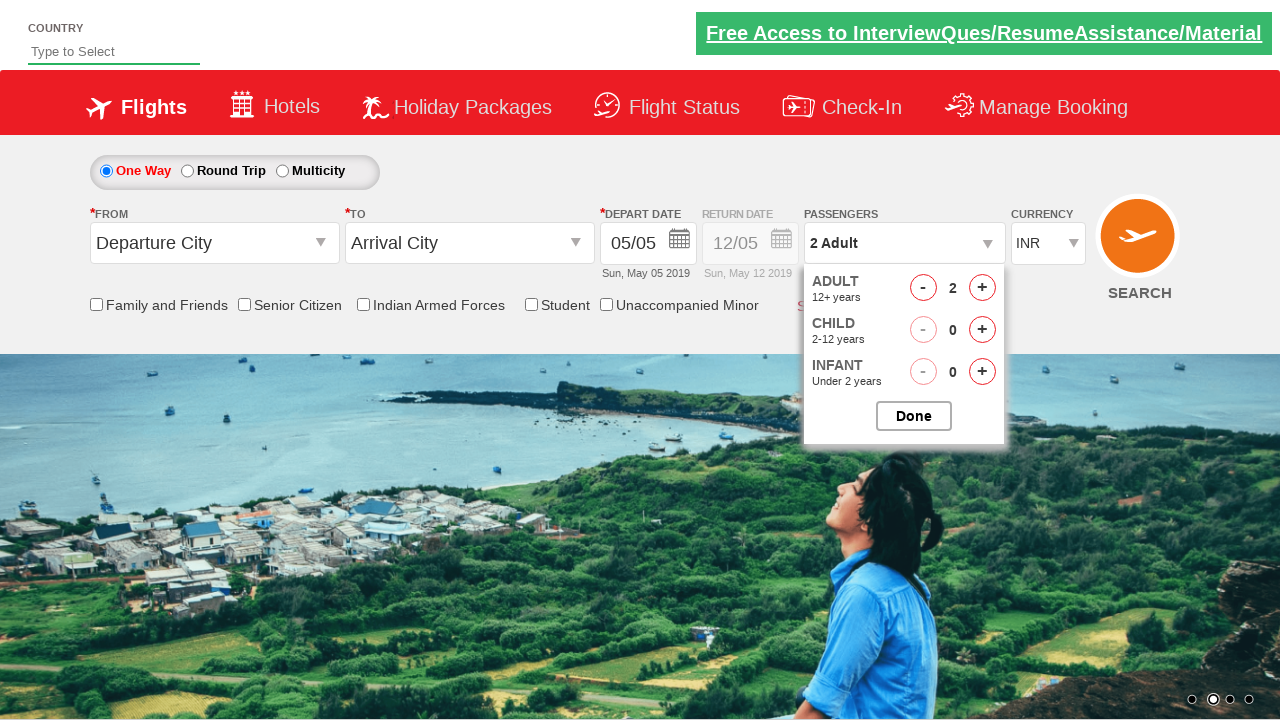

Incremented adult passenger count (iteration 2 of 4) at (982, 288) on #hrefIncAdt
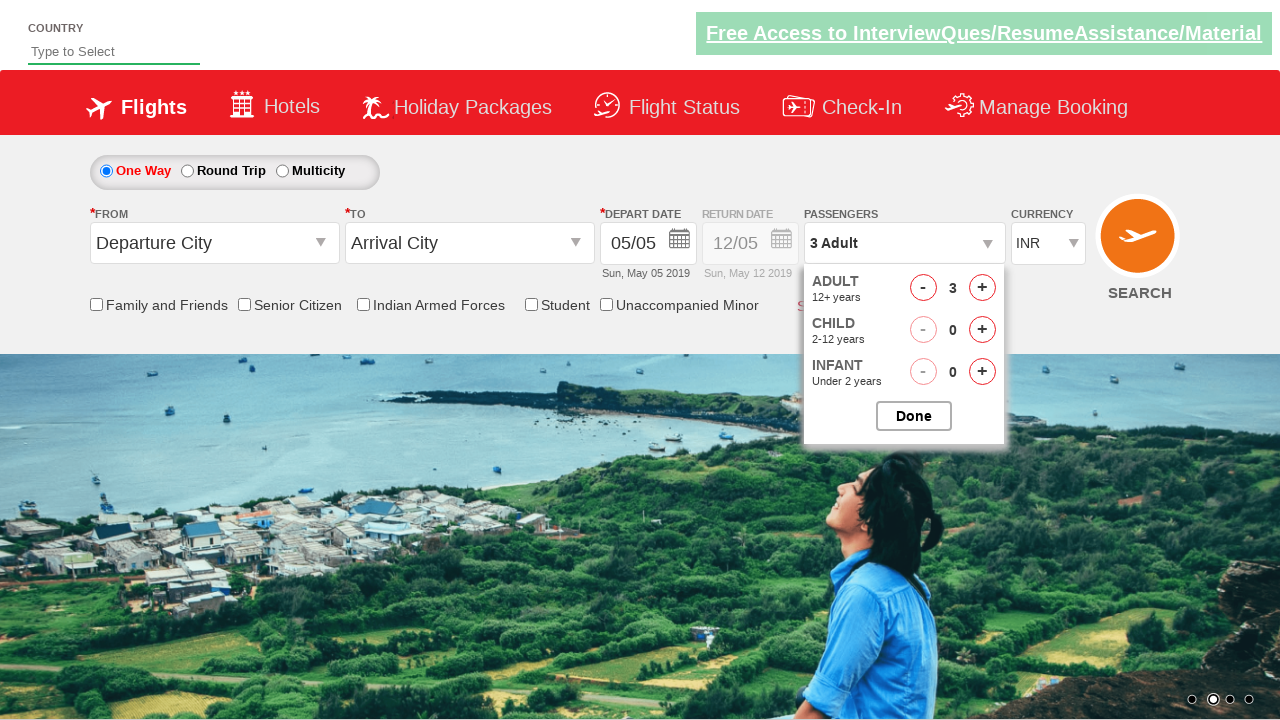

Incremented adult passenger count (iteration 3 of 4) at (982, 288) on #hrefIncAdt
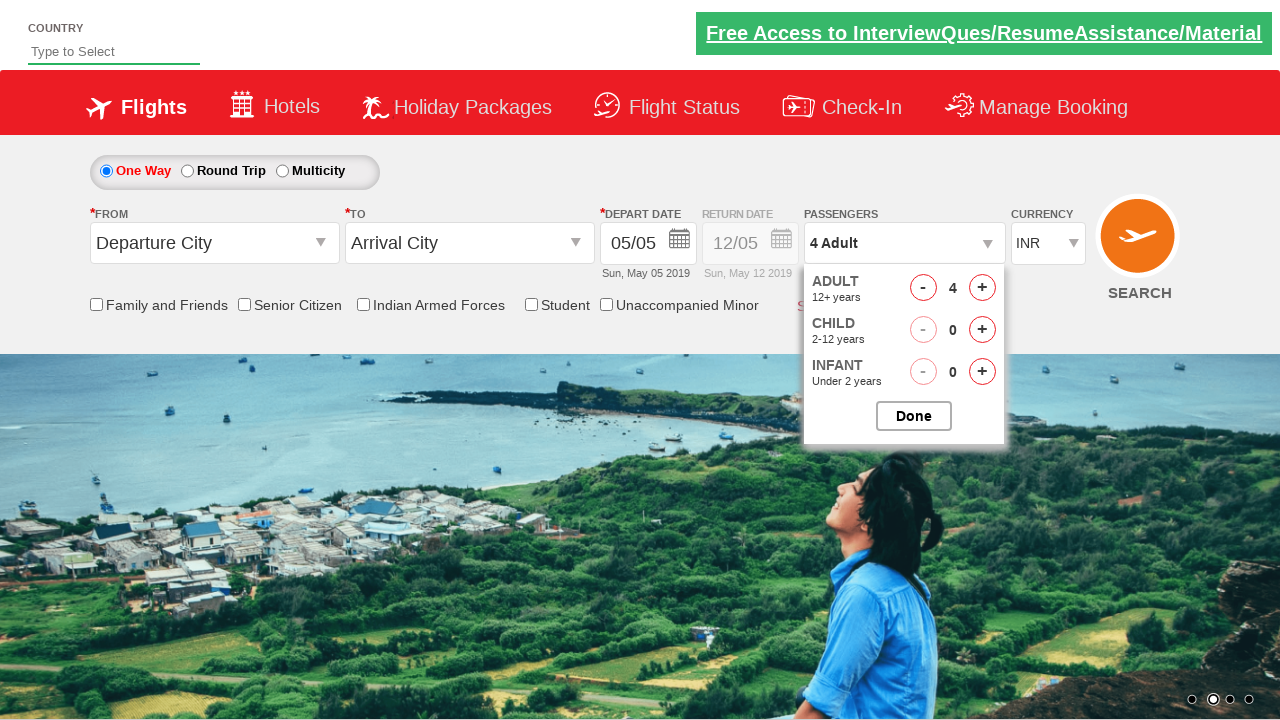

Incremented adult passenger count (iteration 4 of 4) at (982, 288) on #hrefIncAdt
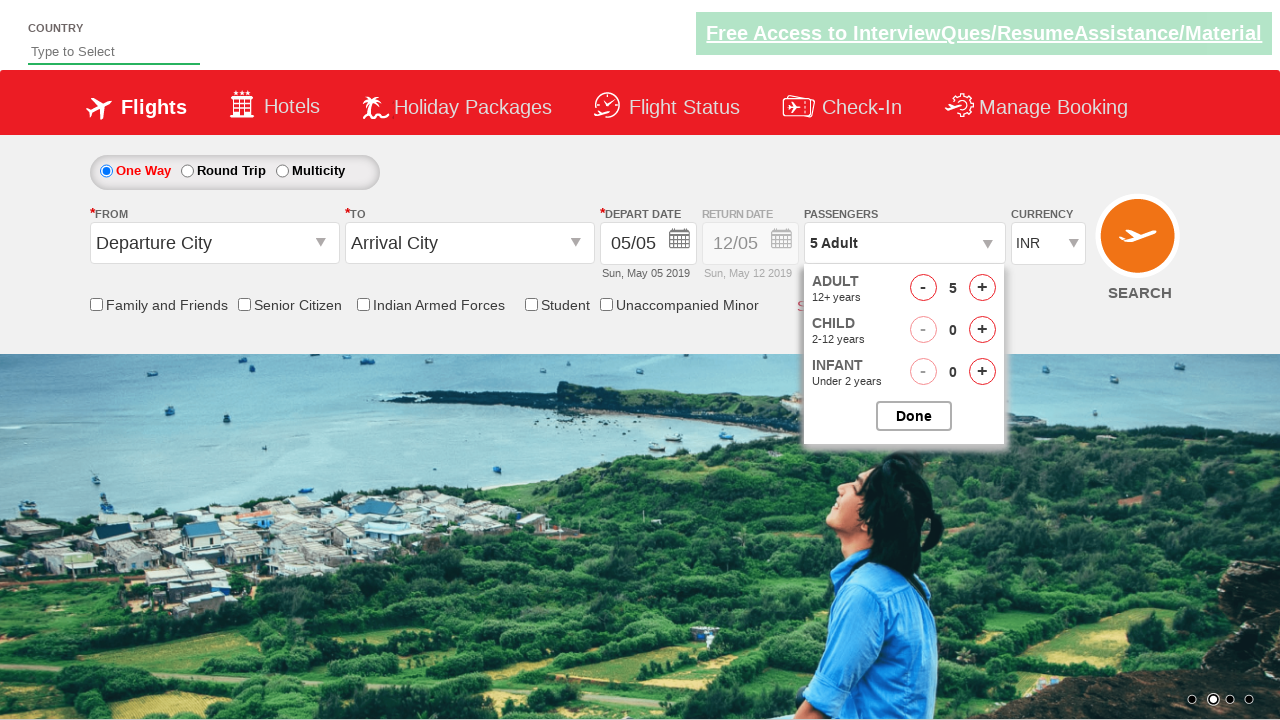

Clicked to close the passenger options dropdown at (914, 416) on #btnclosepaxoption
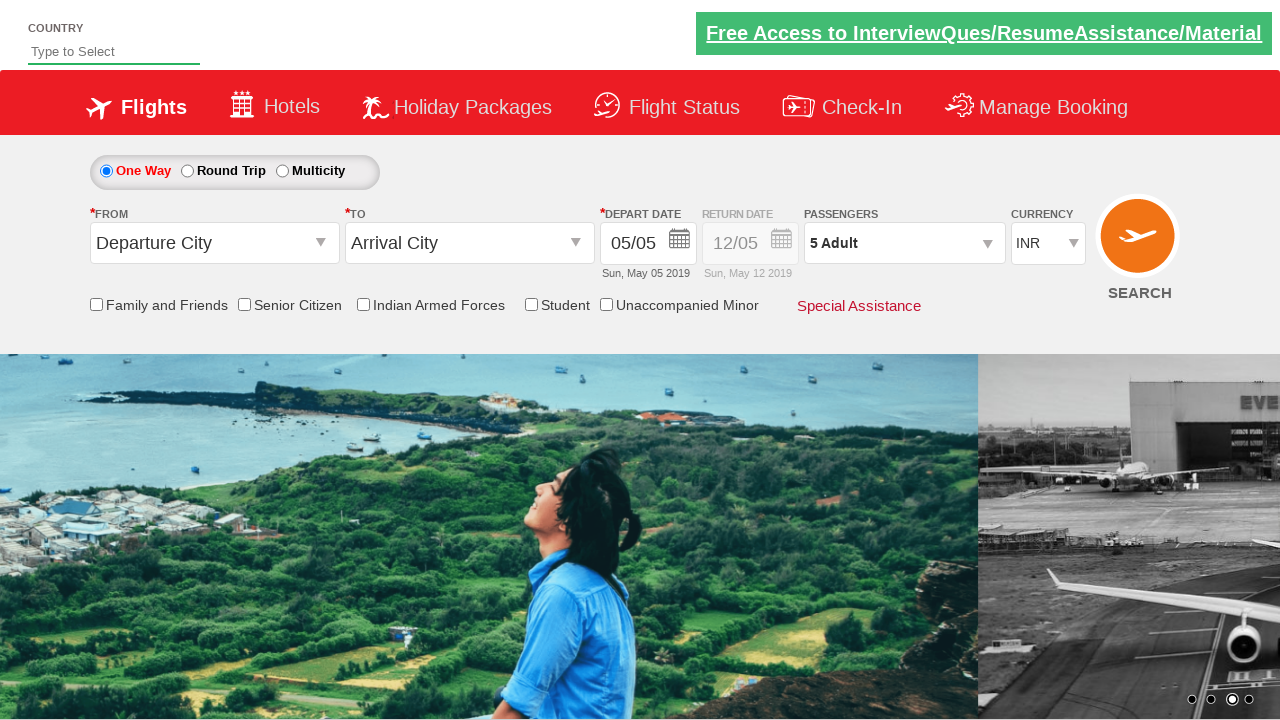

Waited for passenger info dropdown to be visible after closing
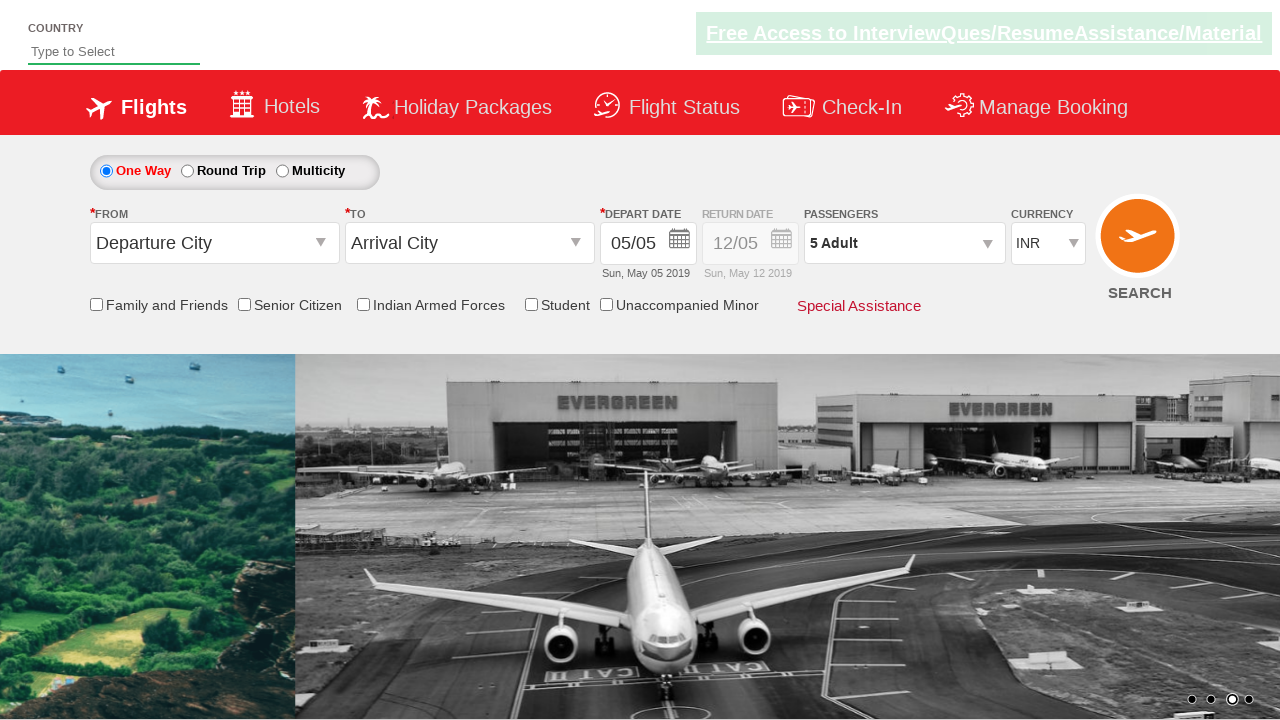

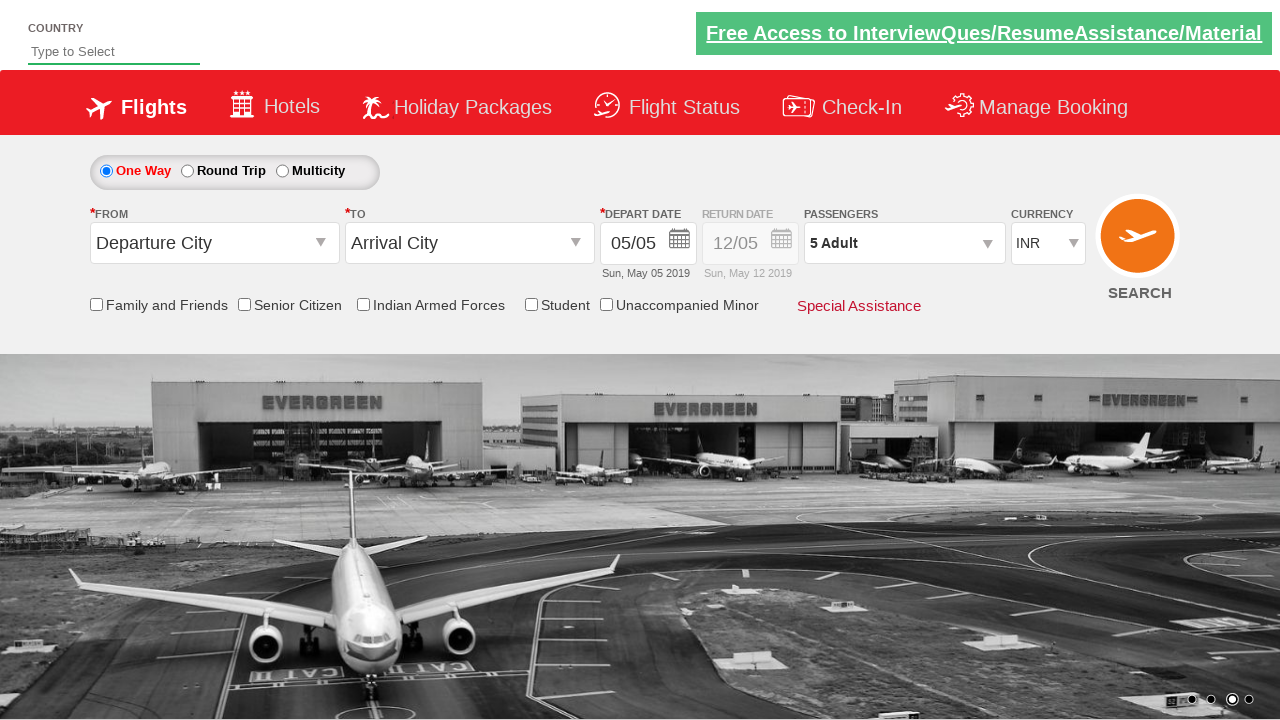